Tests auto-suggestive dropdown by typing partial text, waiting for suggestions to appear, and selecting a specific country from the dropdown list.

Starting URL: https://rahulshettyacademy.com/AutomationPractice/

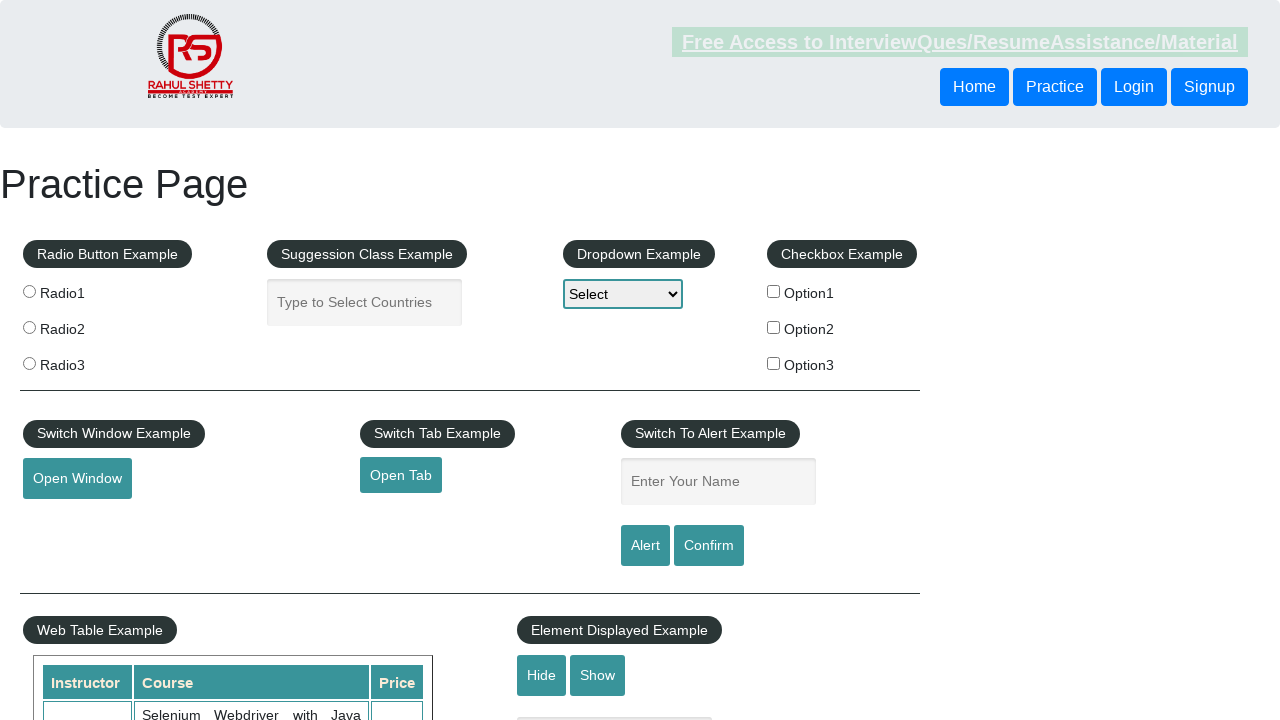

Typed 'Pa' in autocomplete field to trigger suggestions on #autocomplete
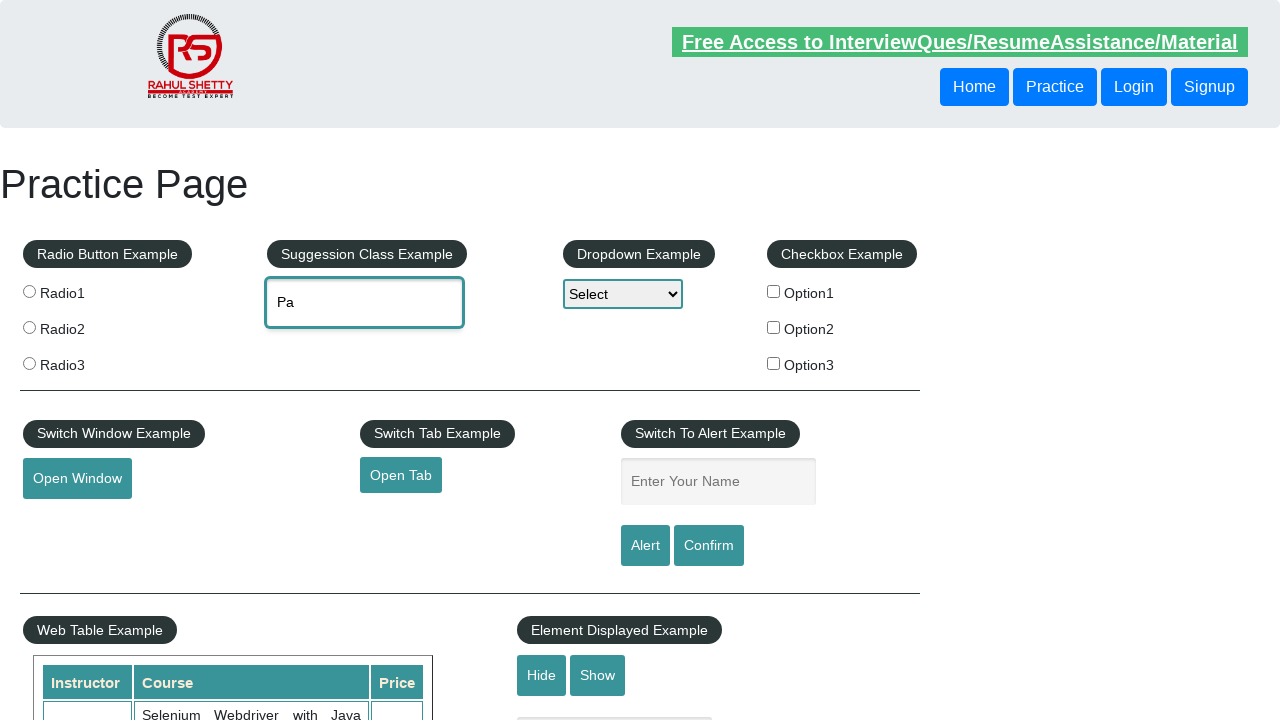

Auto-suggestive dropdown appeared with country suggestions
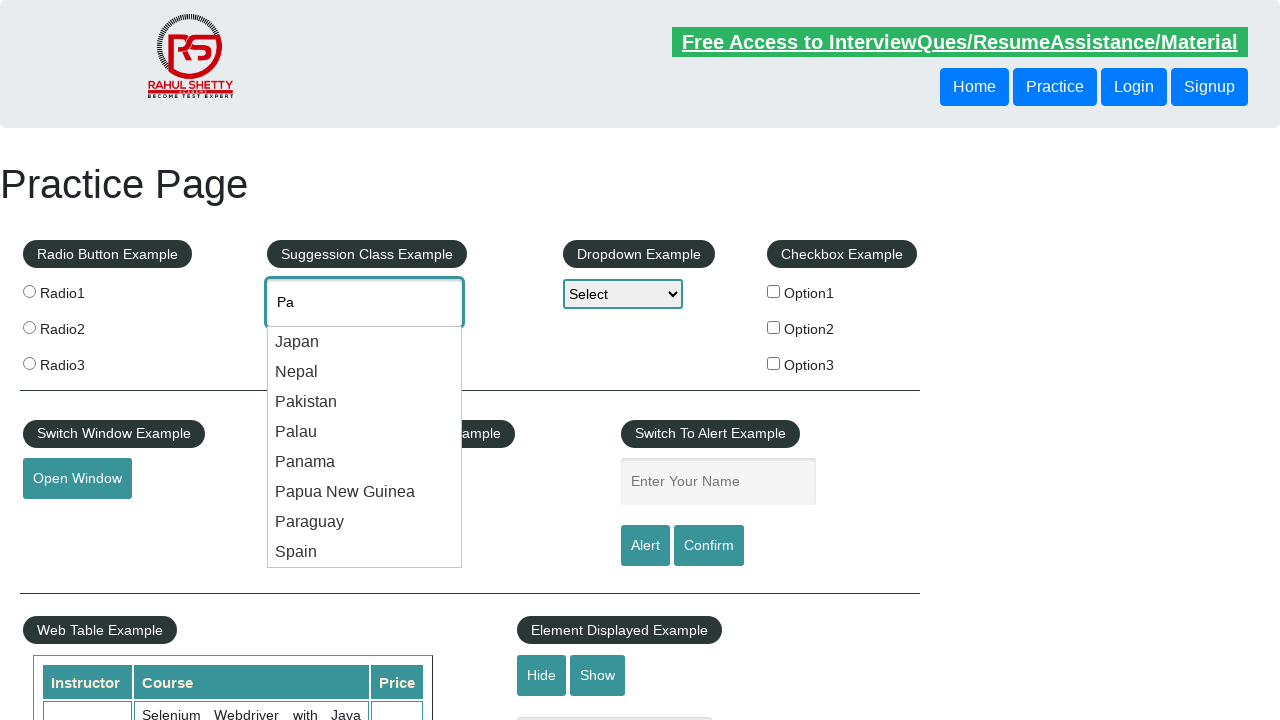

Located all suggestion items in dropdown
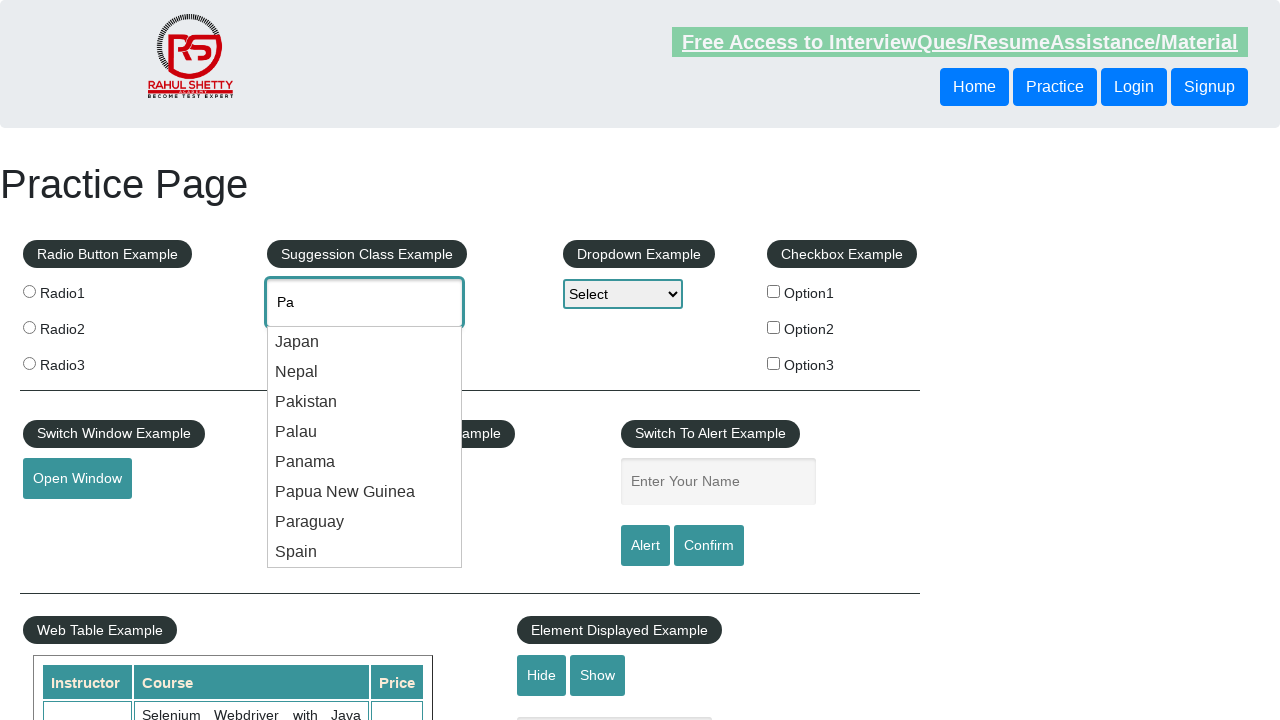

Found 8 suggestion items in dropdown
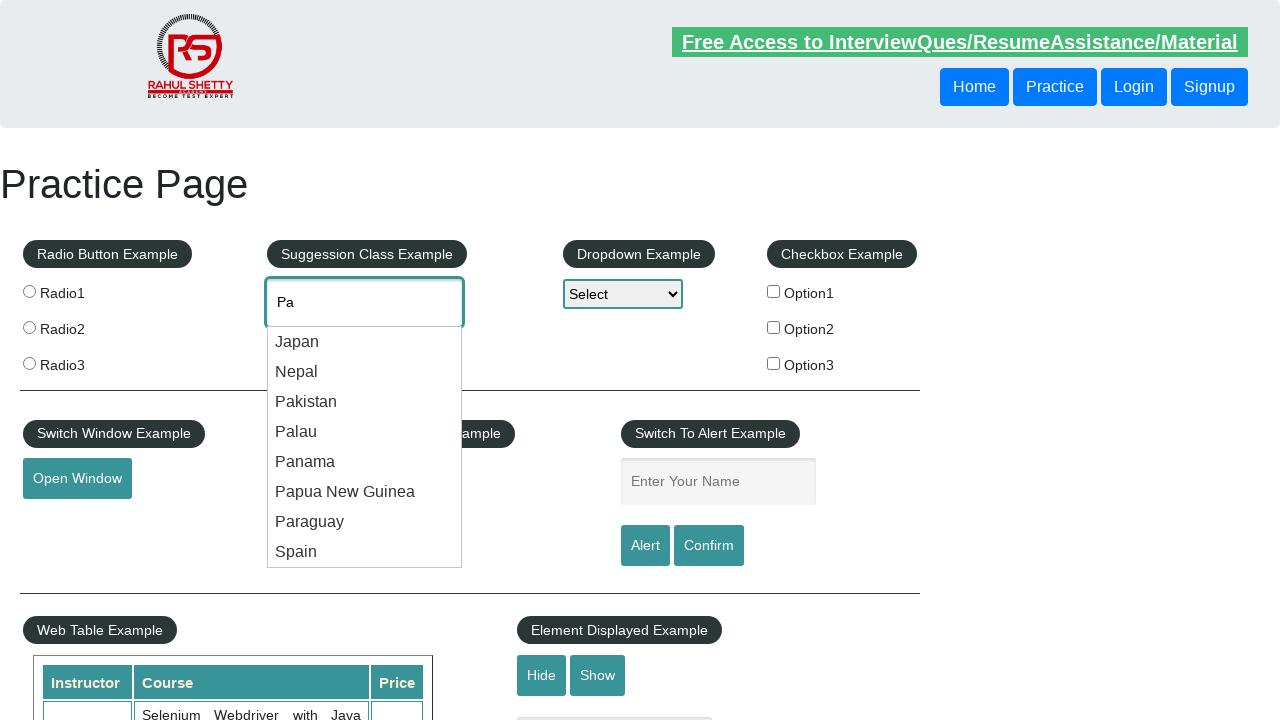

Selected 'Pakistan' from the dropdown suggestions at (365, 402) on .ui-menu-item div >> nth=2
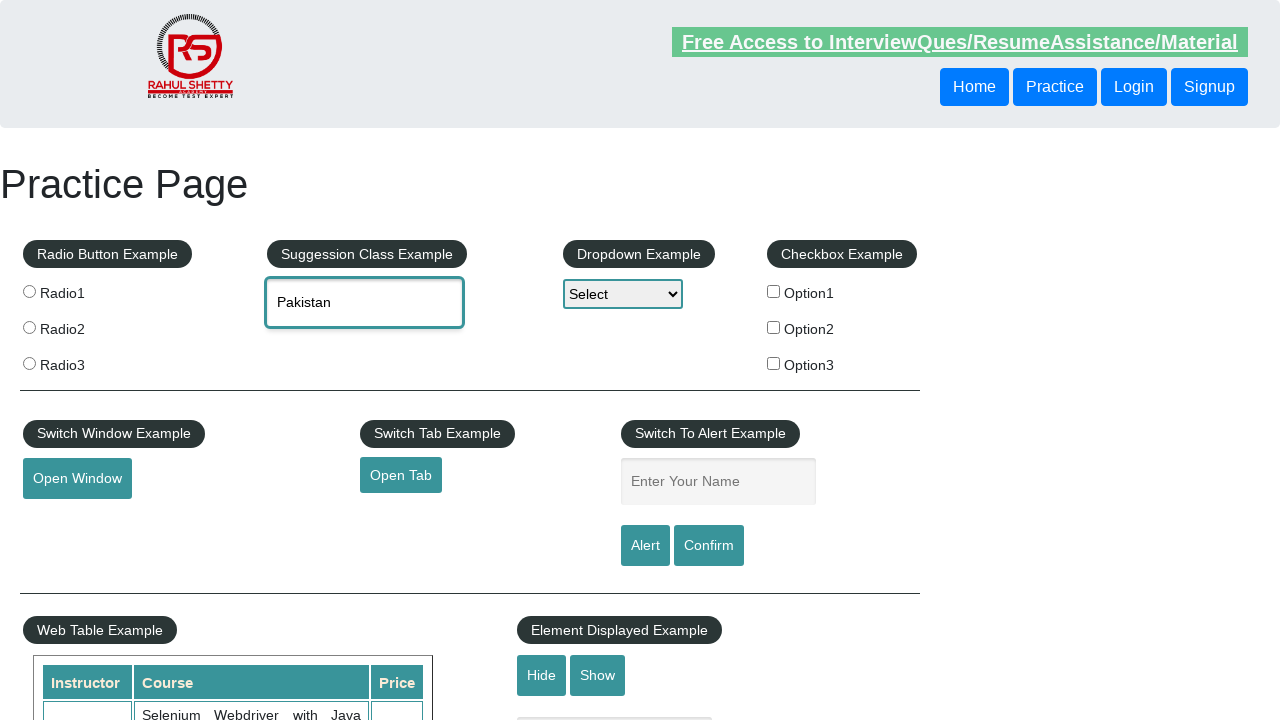

Waited for 500ms to verify selection was made
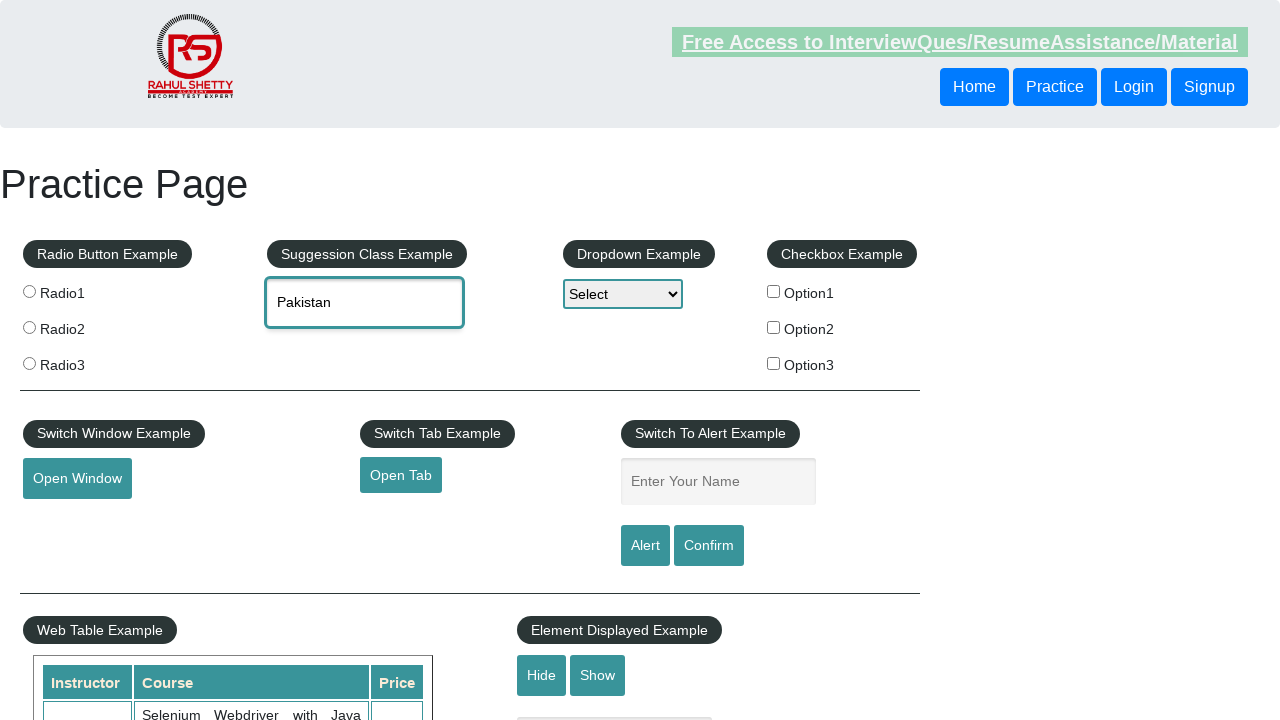

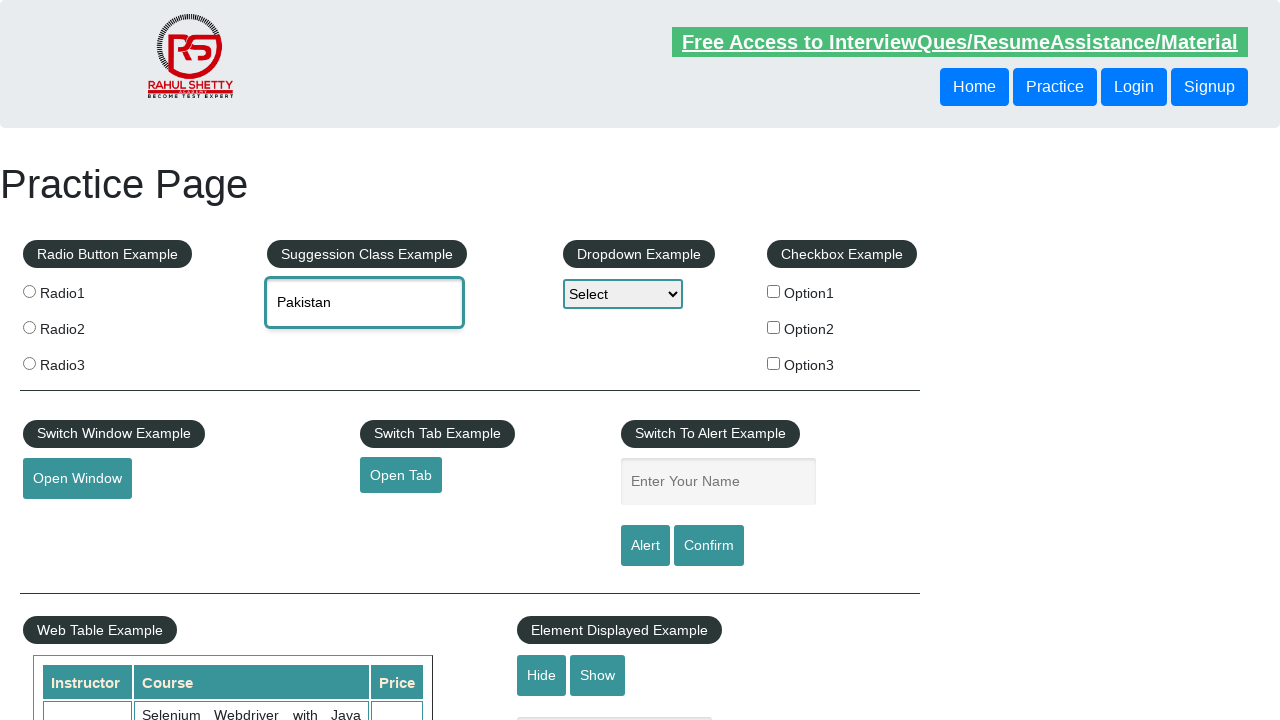